Tests dynamic content interaction by clicking a reveal button, waiting for an input field to appear, and entering text into it

Starting URL: https://www.selenium.dev/selenium/web/dynamic.html

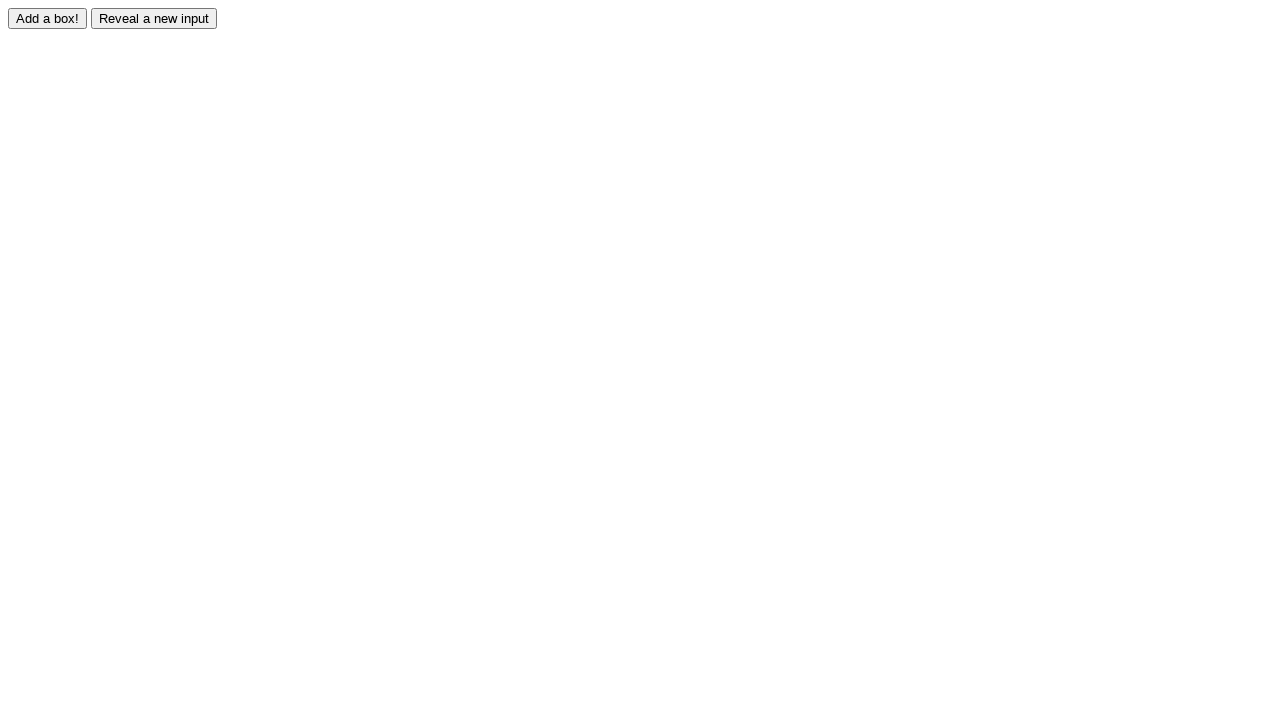

Navigated to dynamic content test page
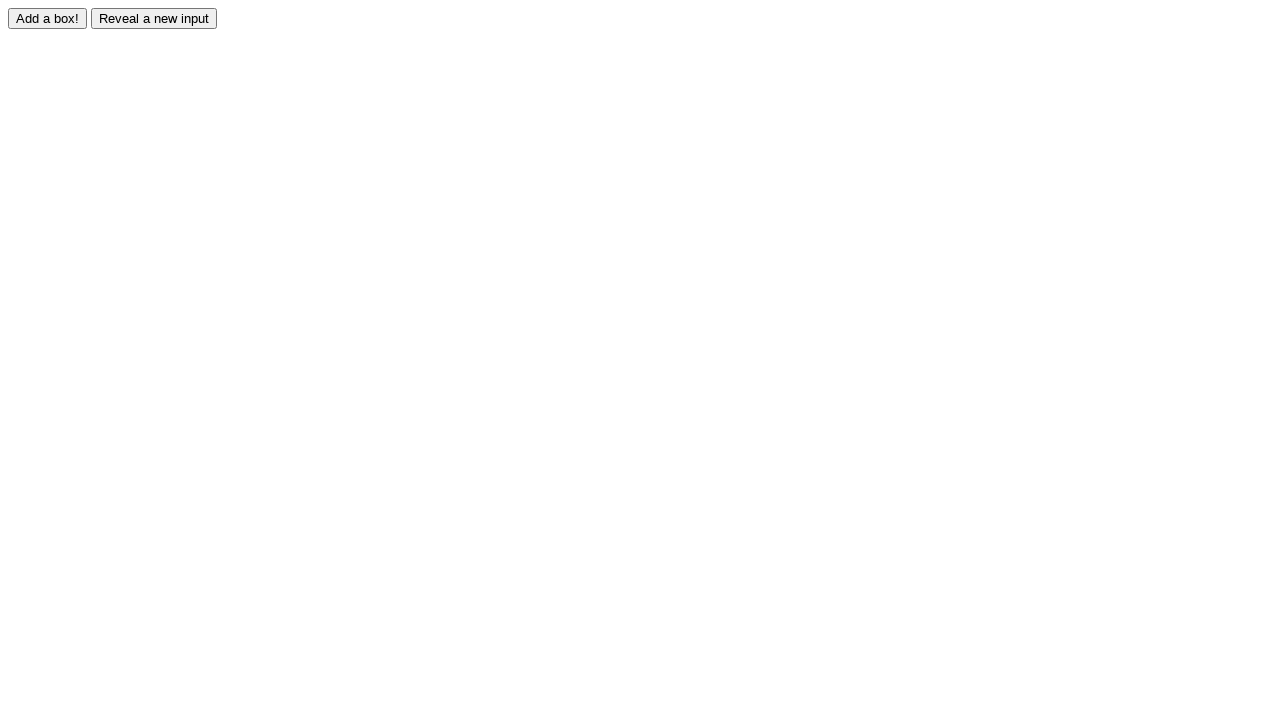

Clicked reveal button to show hidden input field at (154, 18) on #reveal
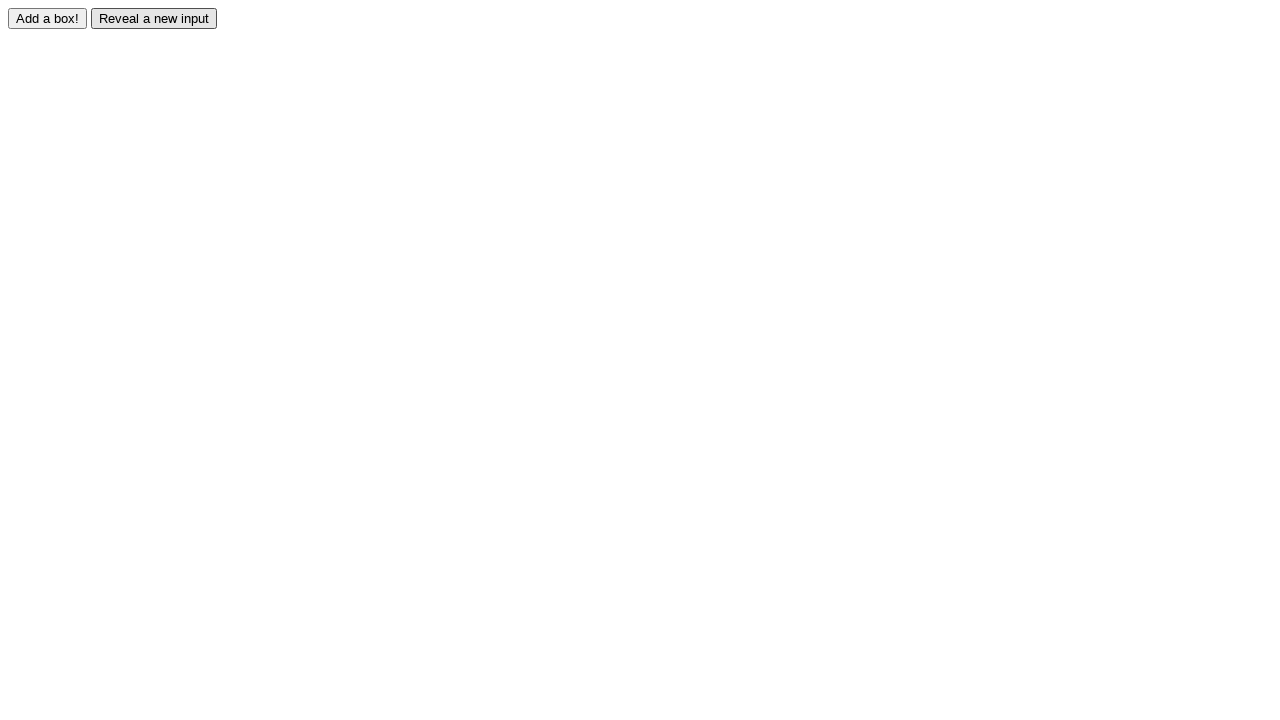

Input field appeared after clicking reveal button
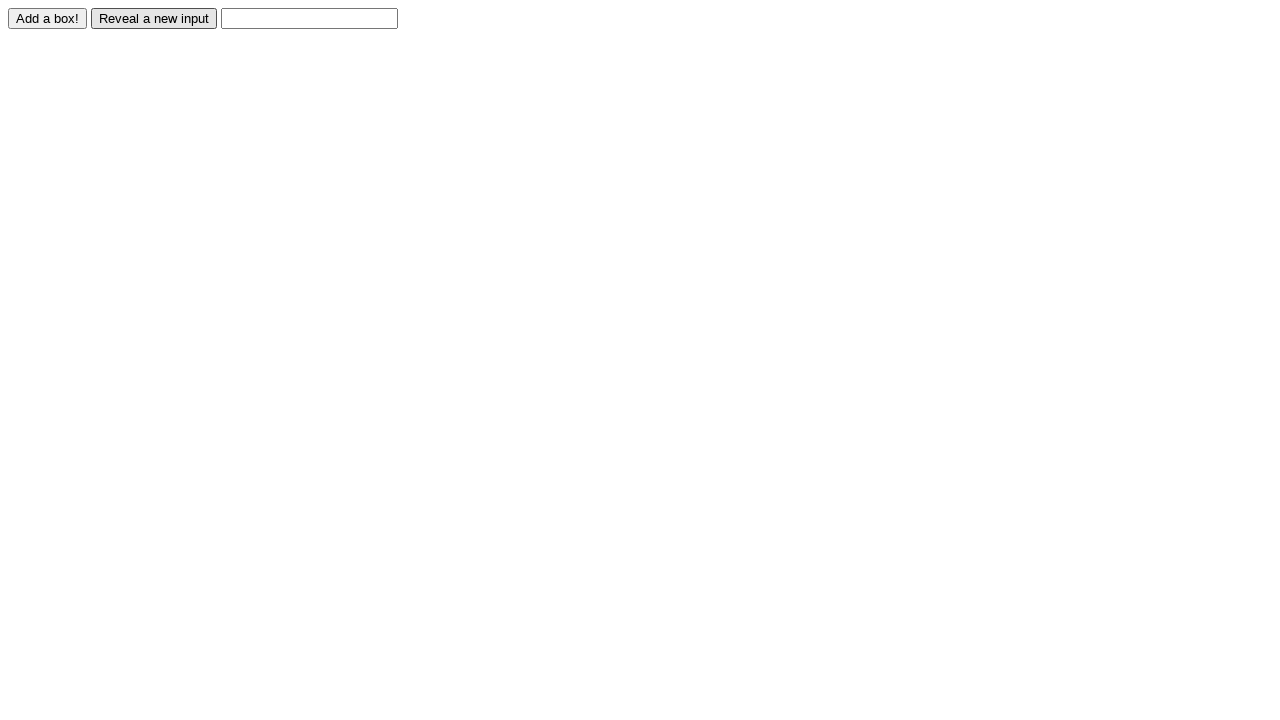

Entered text 'Jalaj' into the revealed input field on #revealed
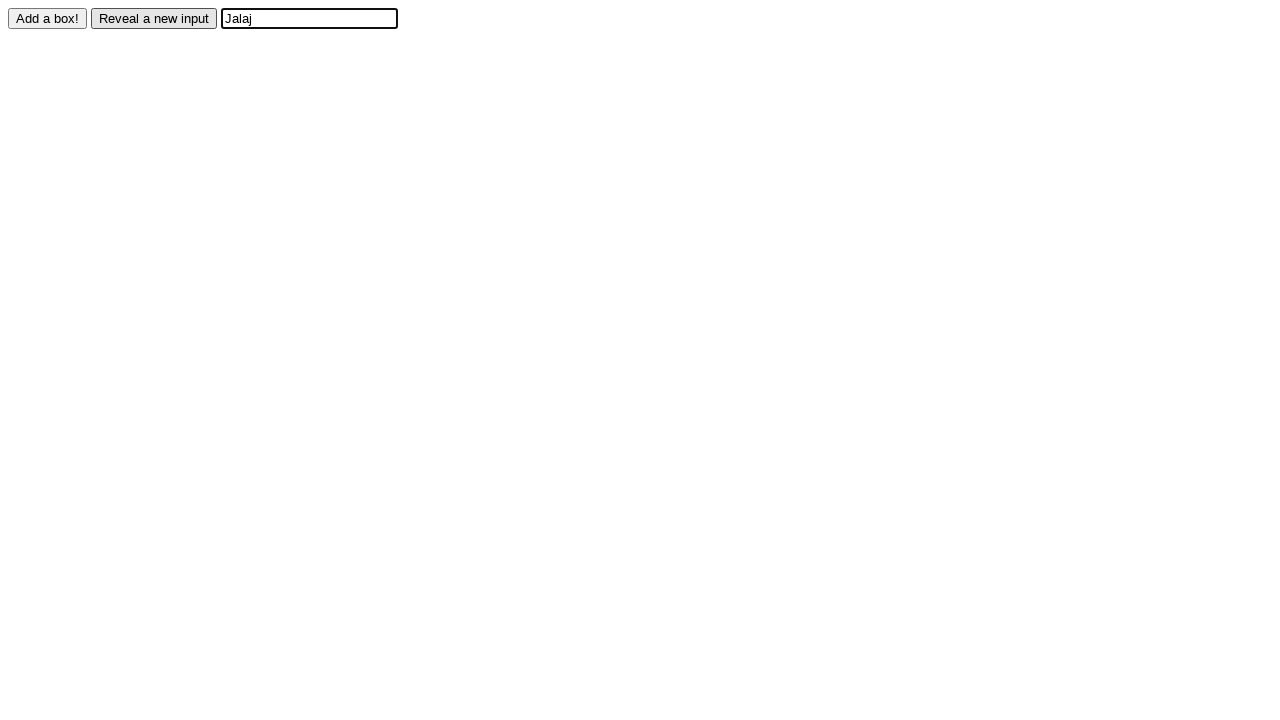

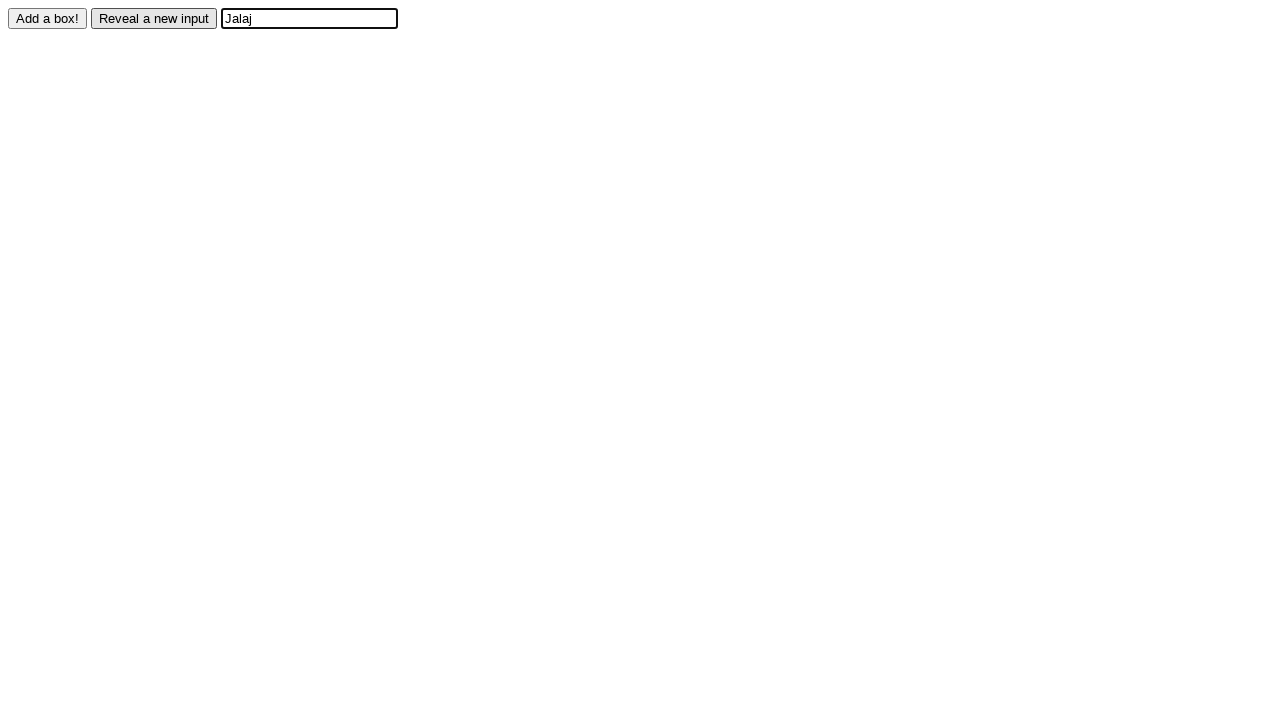